Navigates to SpiceJet website and verifies the page loads successfully. The original script had dropdown selection code commented out, so only page load verification remains.

Starting URL: https://spicejet.com/

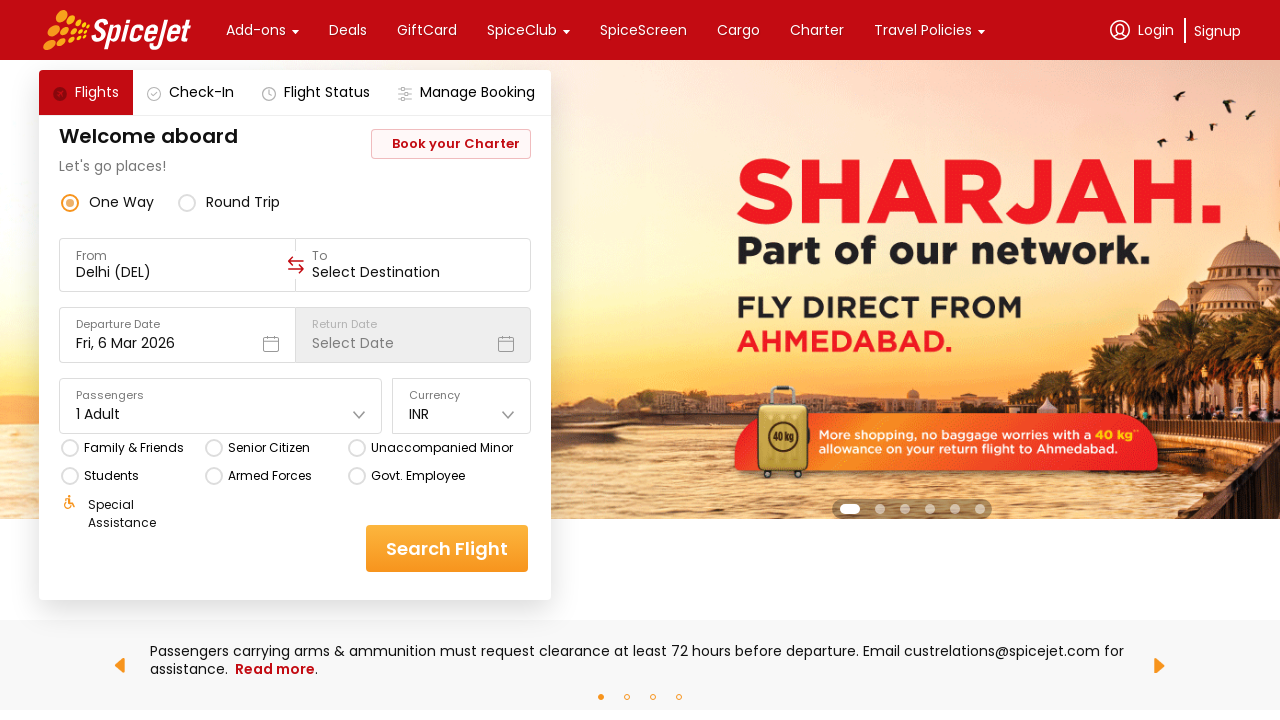

Page DOM content loaded
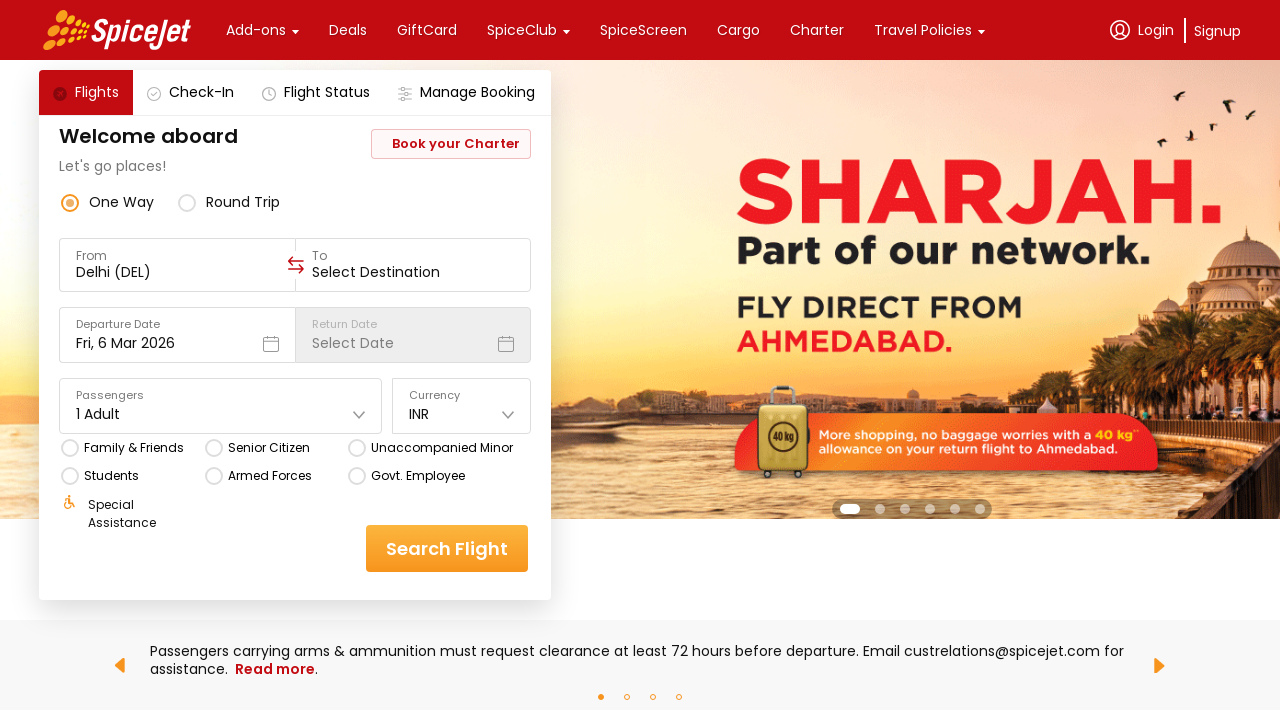

Page body element is visible - SpiceJet website loaded successfully
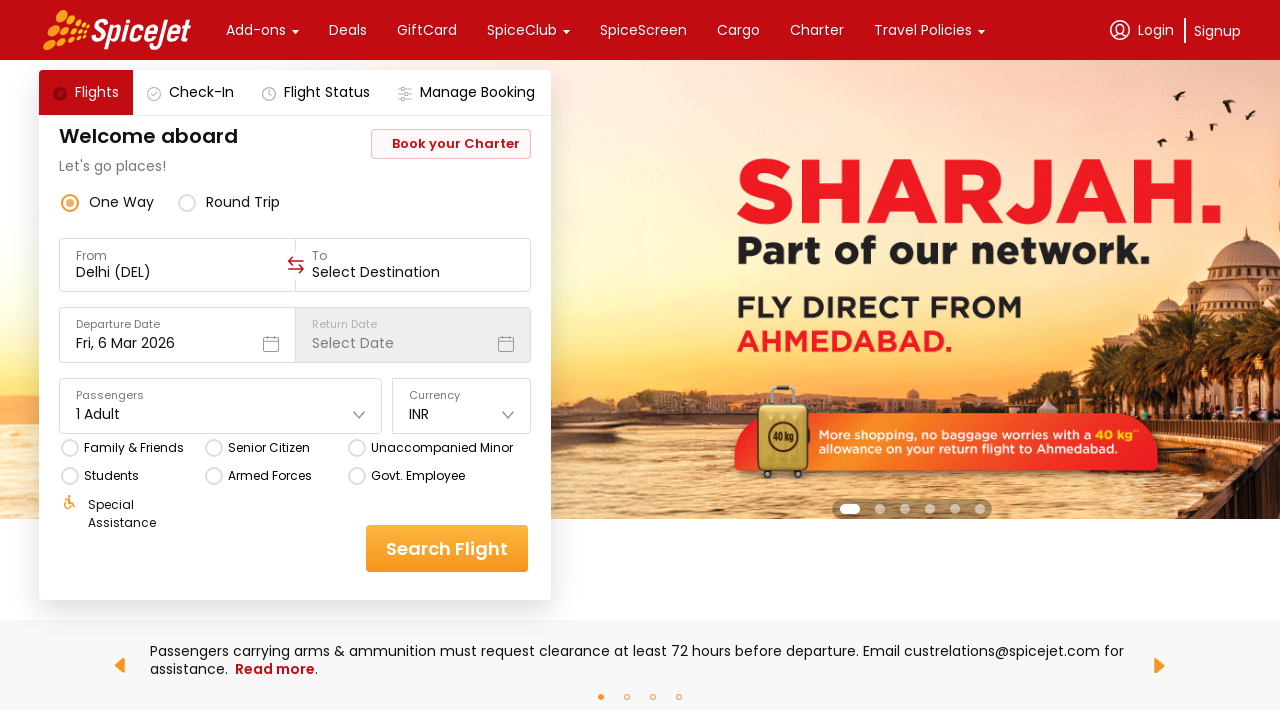

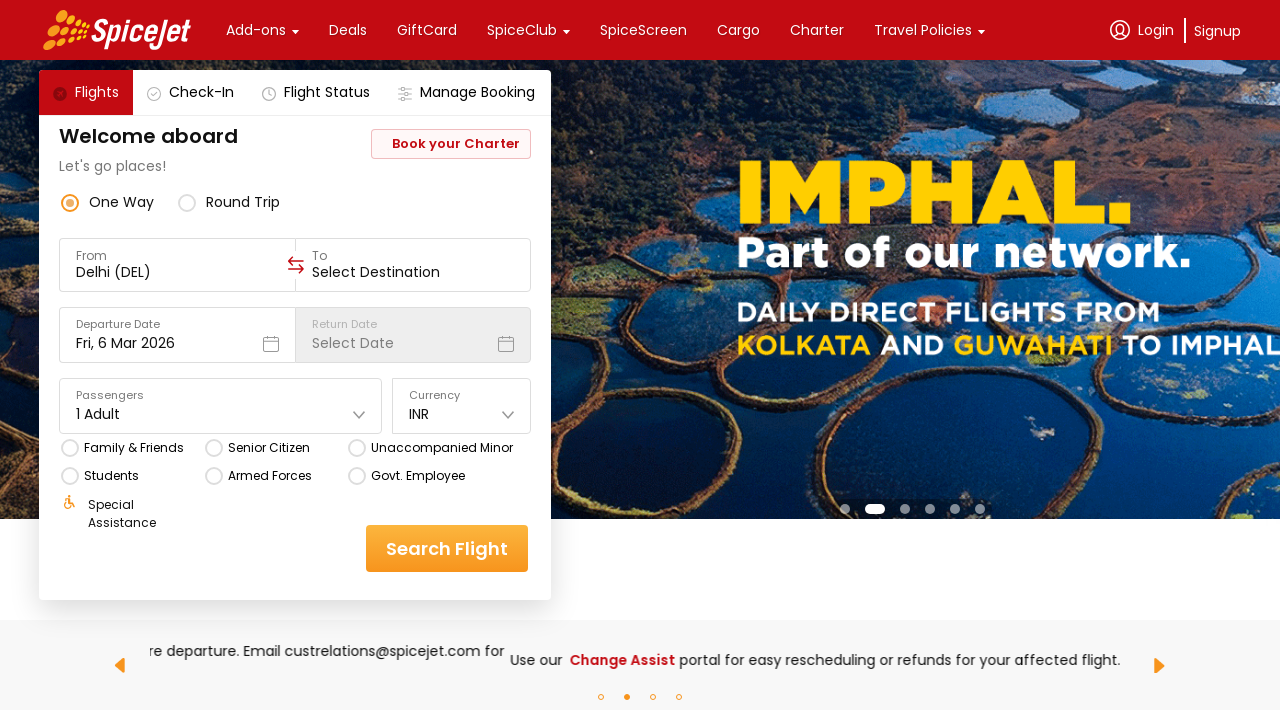